Tests geolocation functionality by clicking a button to get coordinates and waiting for the coordinates element to appear on the page.

Starting URL: https://bonigarcia.dev/selenium-webdriver-java/geolocation.html

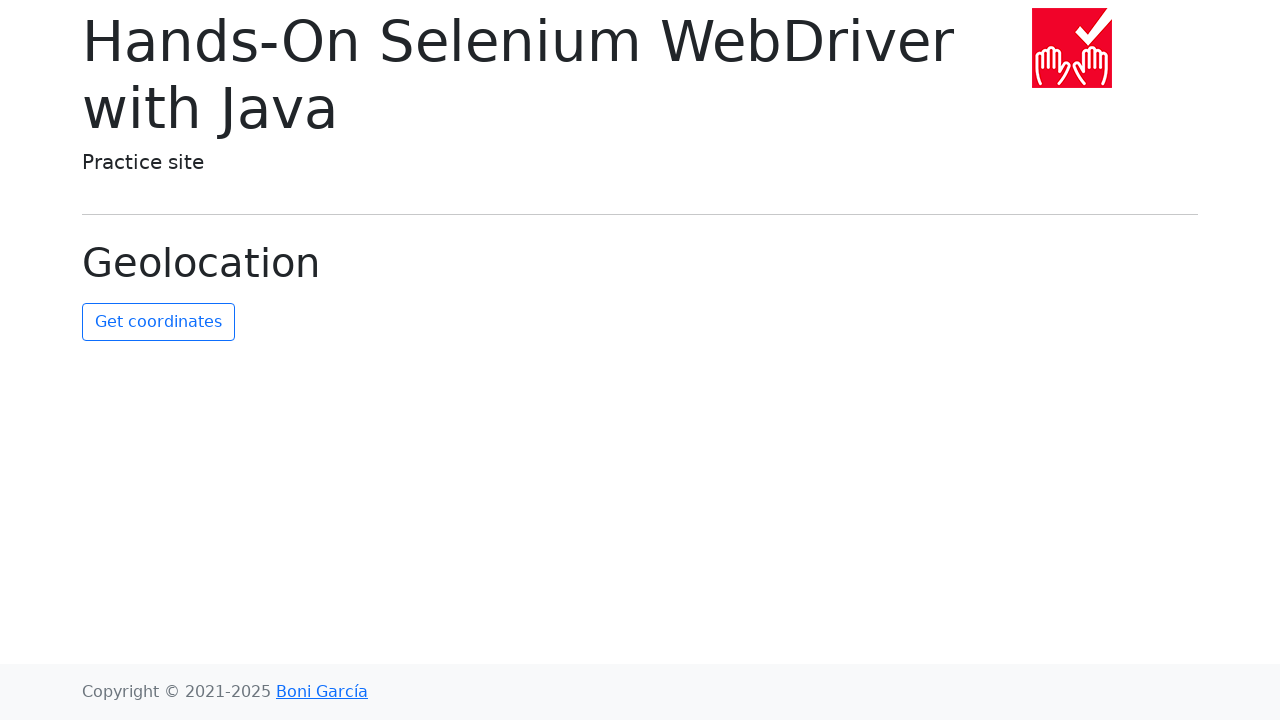

Granted geolocation permissions to browser context
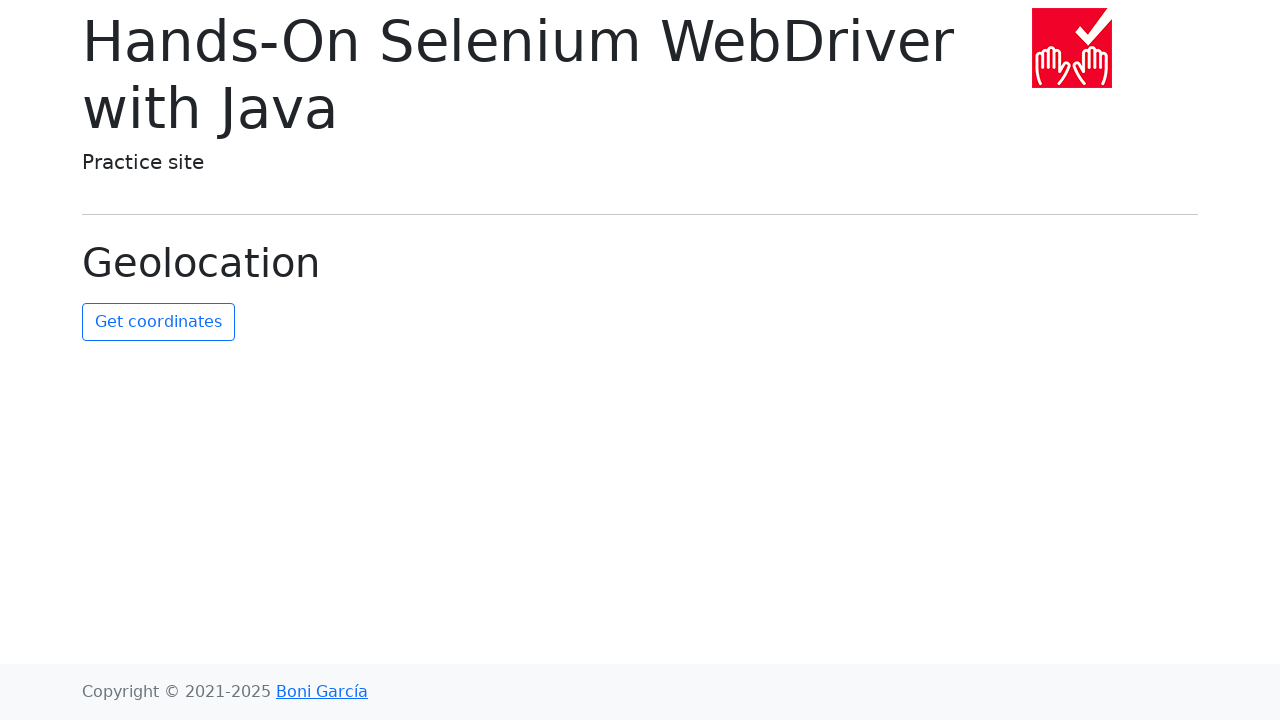

Set mock geolocation to New York coordinates (40.7128, -74.0060)
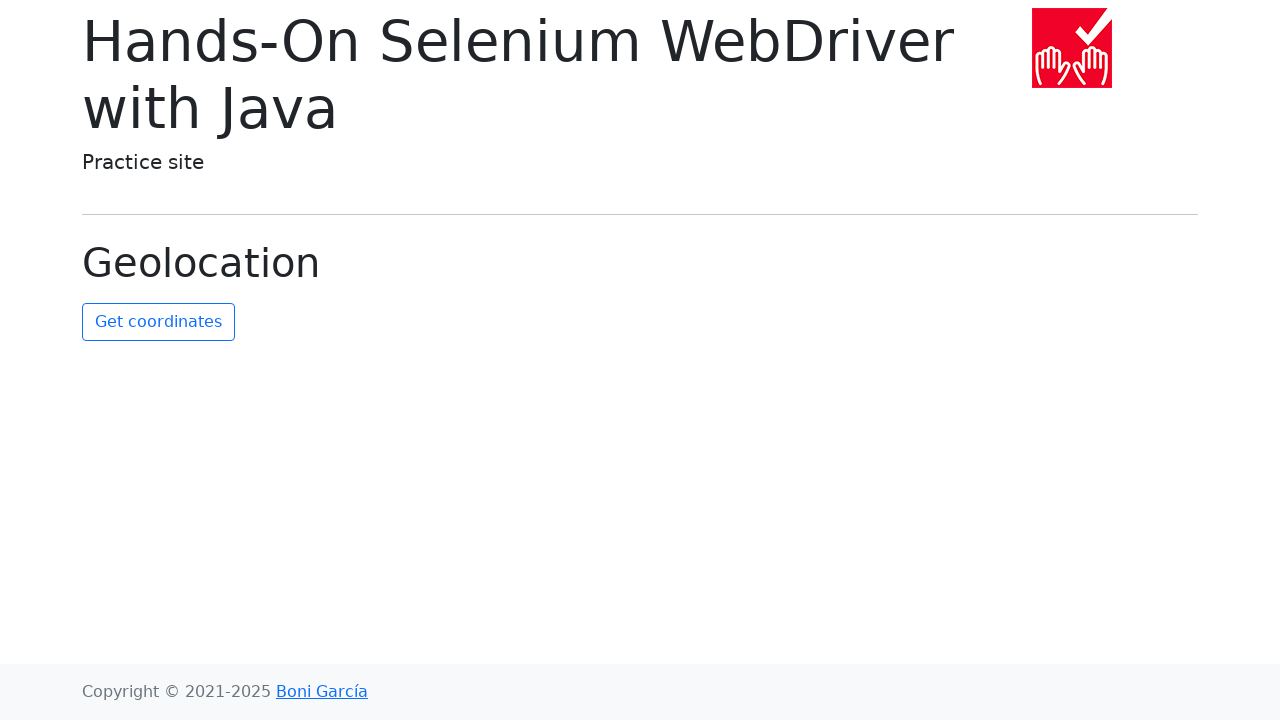

Clicked the get-coordinates button at (158, 322) on #get-coordinates
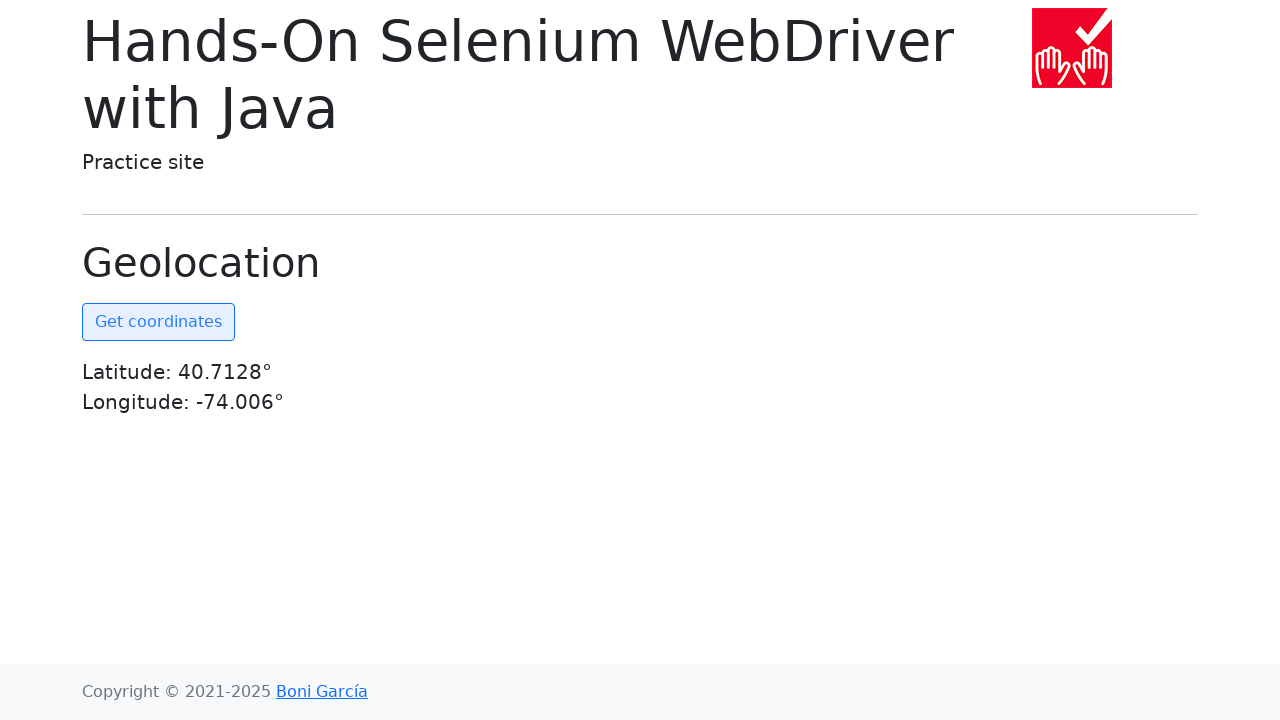

Coordinates element appeared on the page
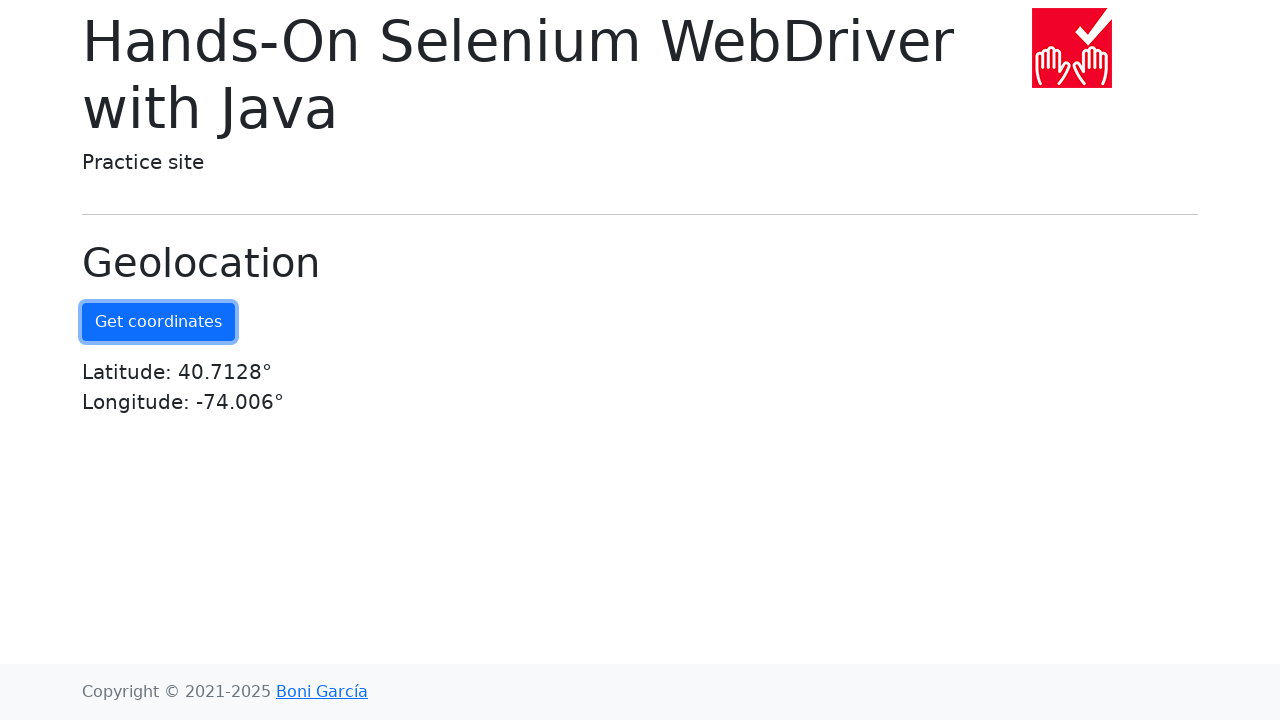

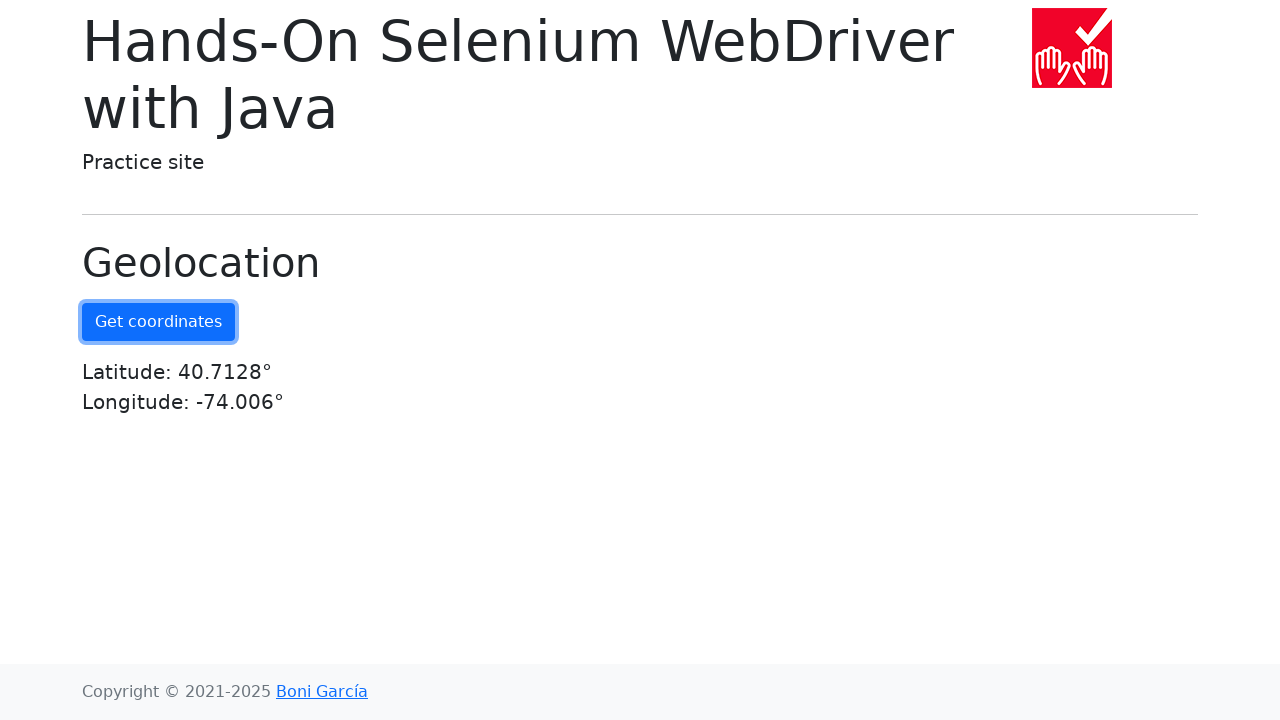